Tests drag and drop functionality within an iframe by dragging an element to a target drop zone, then switches back to the main frame and clicks a sidebar link

Starting URL: https://jqueryui.com/droppable/

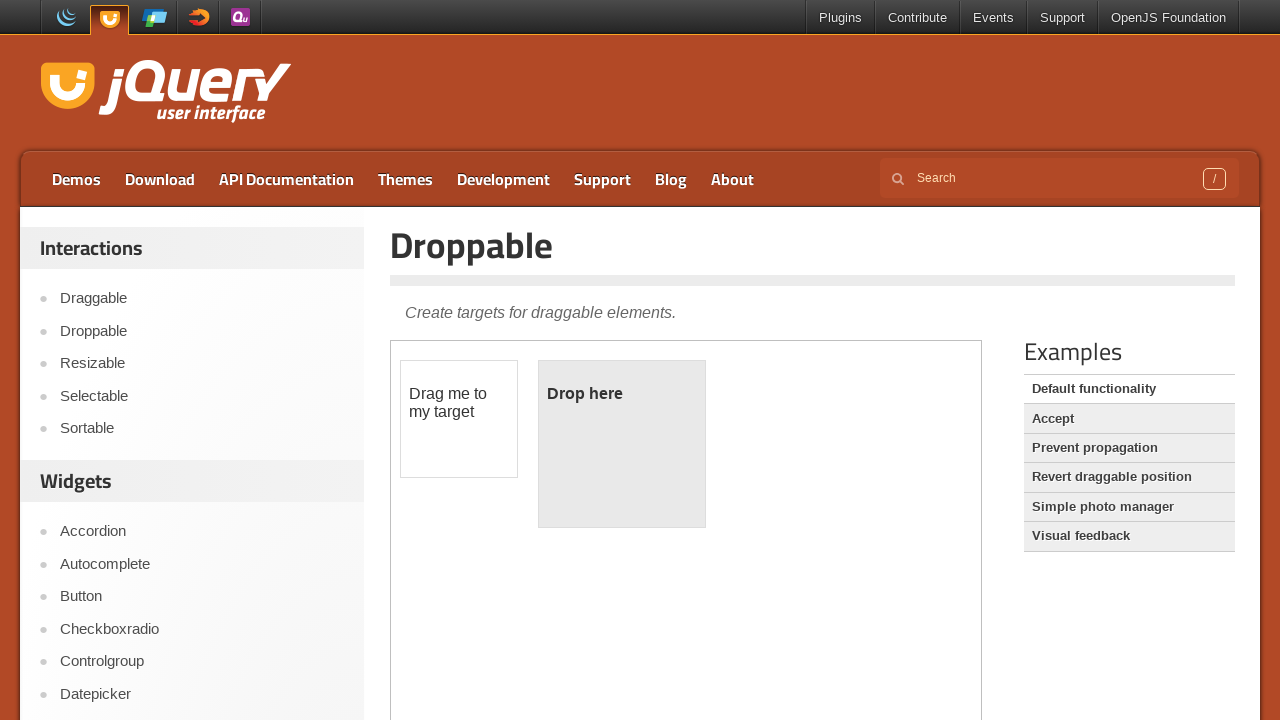

Located iframe containing drag and drop demo
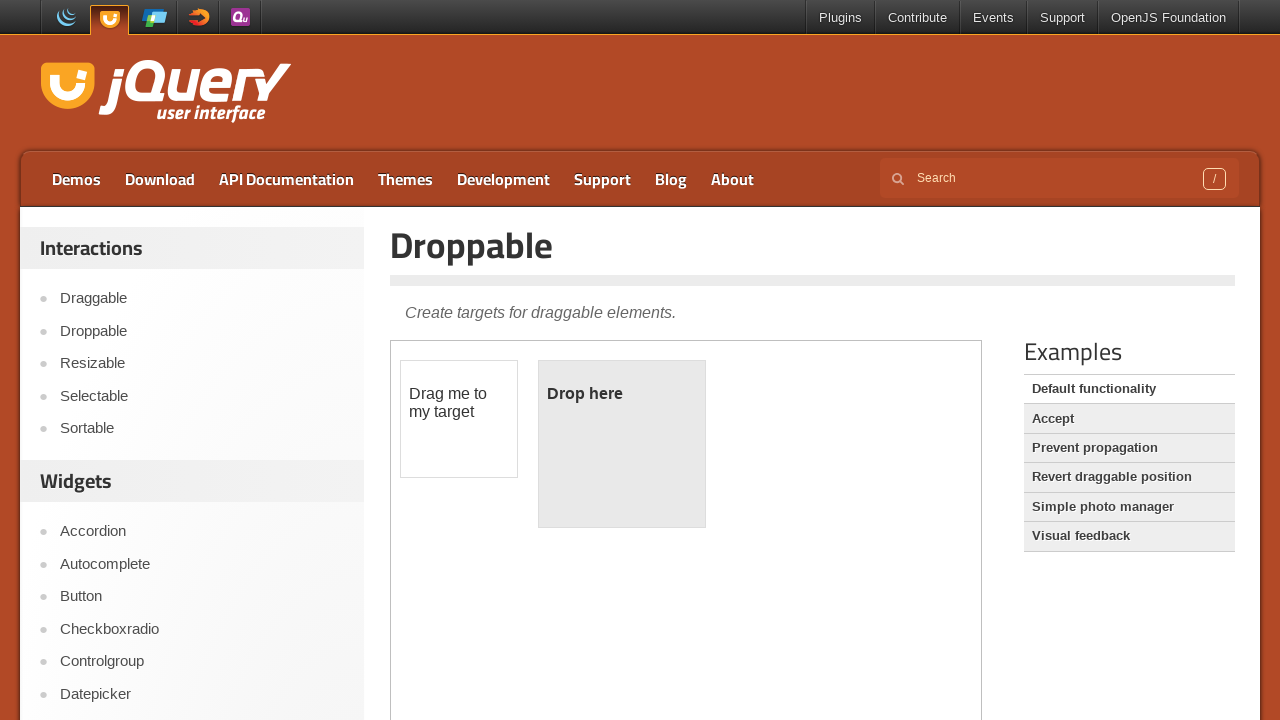

Located draggable element within iframe
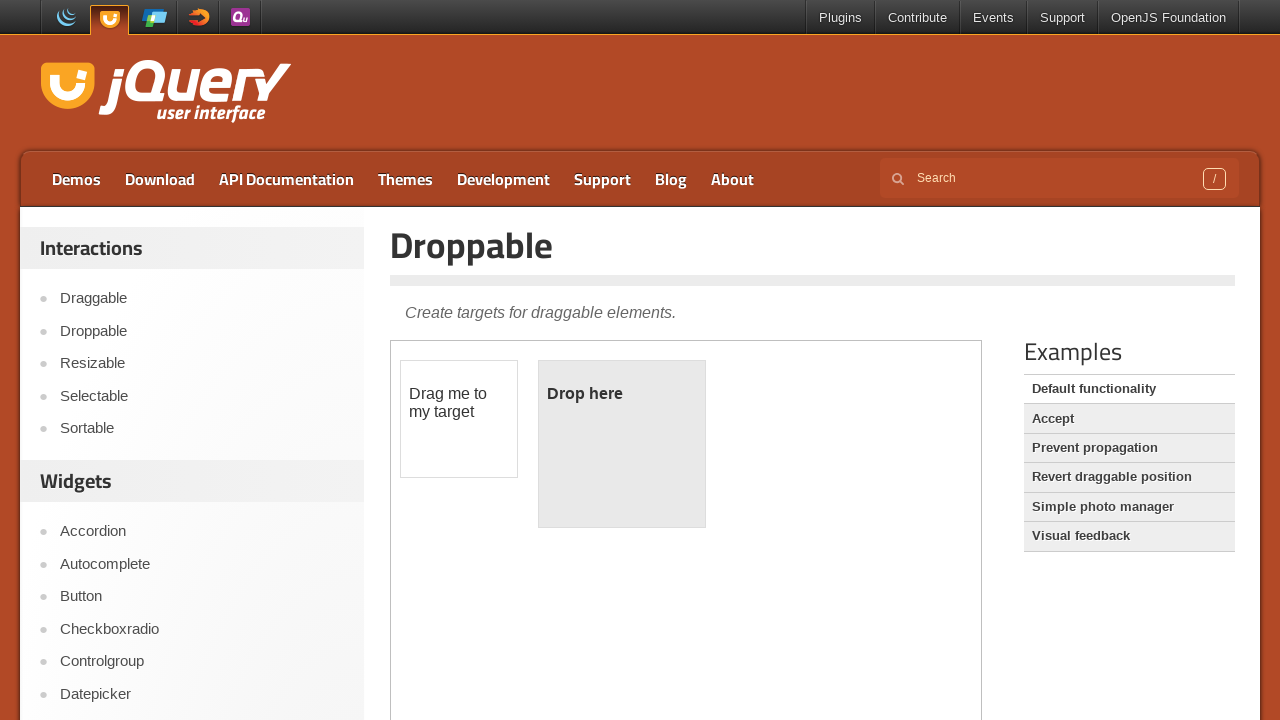

Located droppable target element within iframe
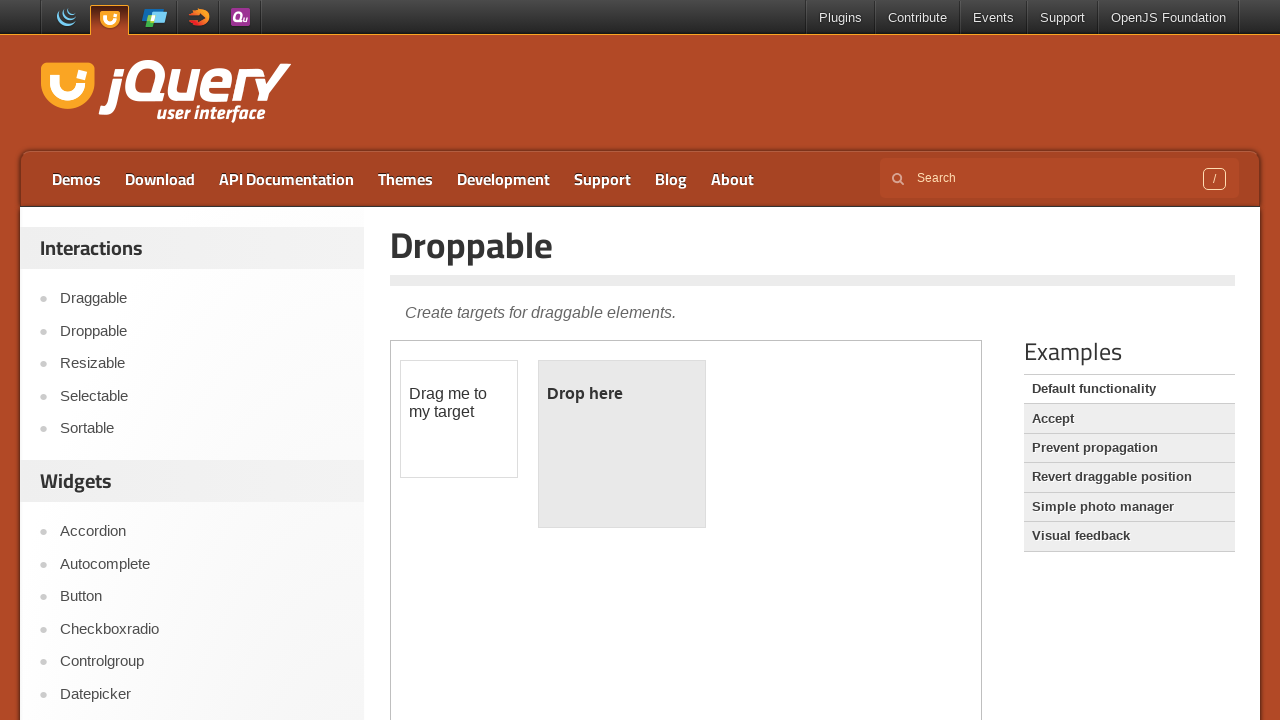

Dragged element to drop zone within iframe at (622, 444)
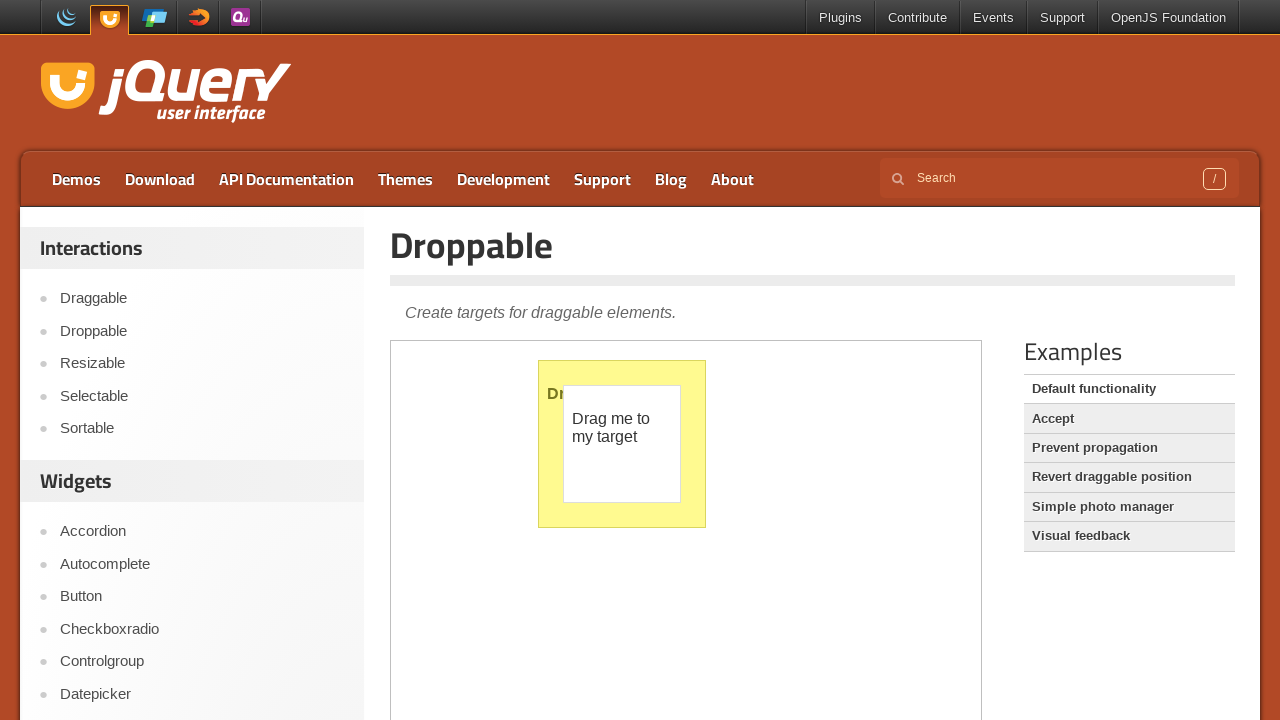

Clicked sidebar link in main frame at (196, 299) on xpath=//div[@id='sidebar']/aside[1]/ul/li[1]
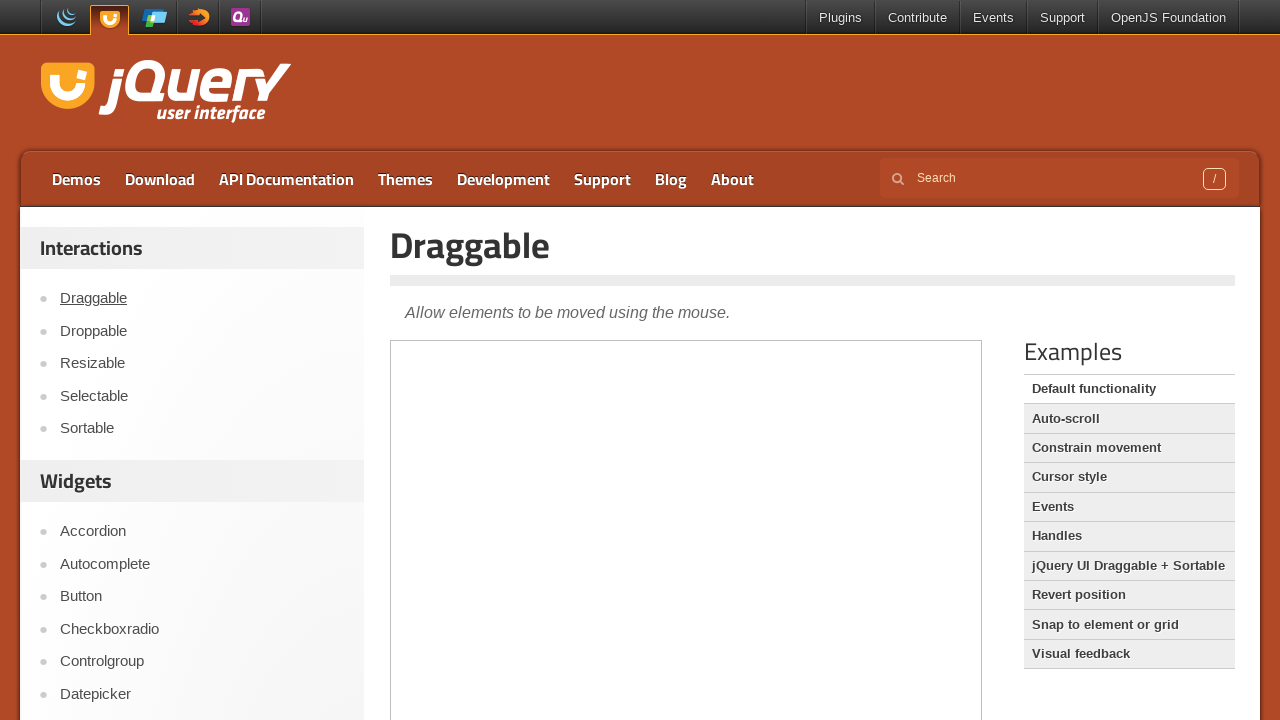

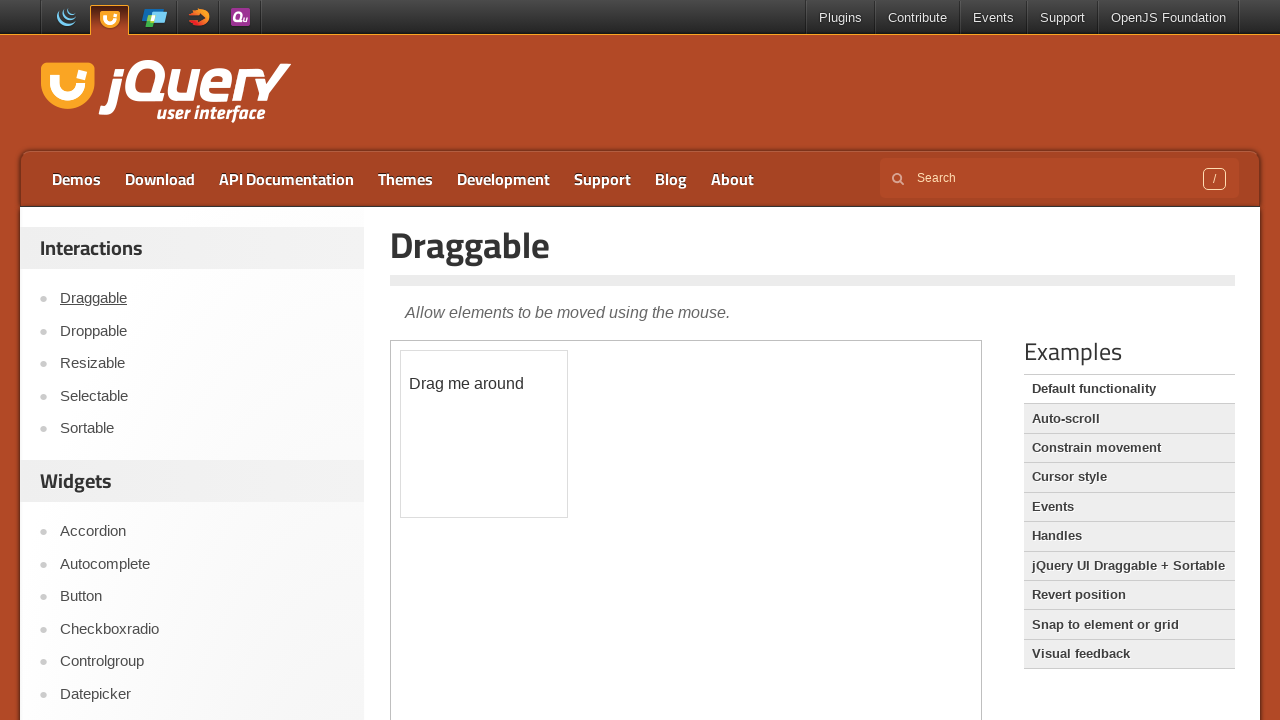